Tests tooltip functionality by hovering over the photo element and verifying tooltip text appears.

Starting URL: https://davaz.com/en/personal/home

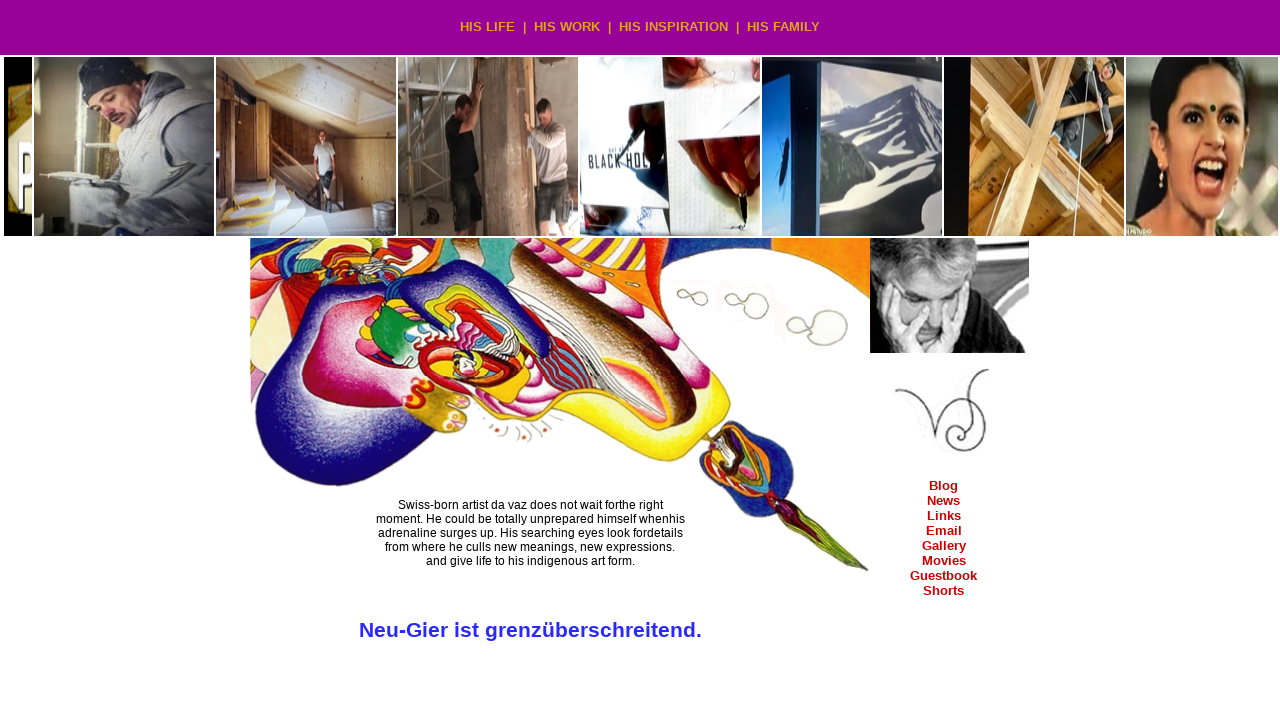

Page loaded successfully
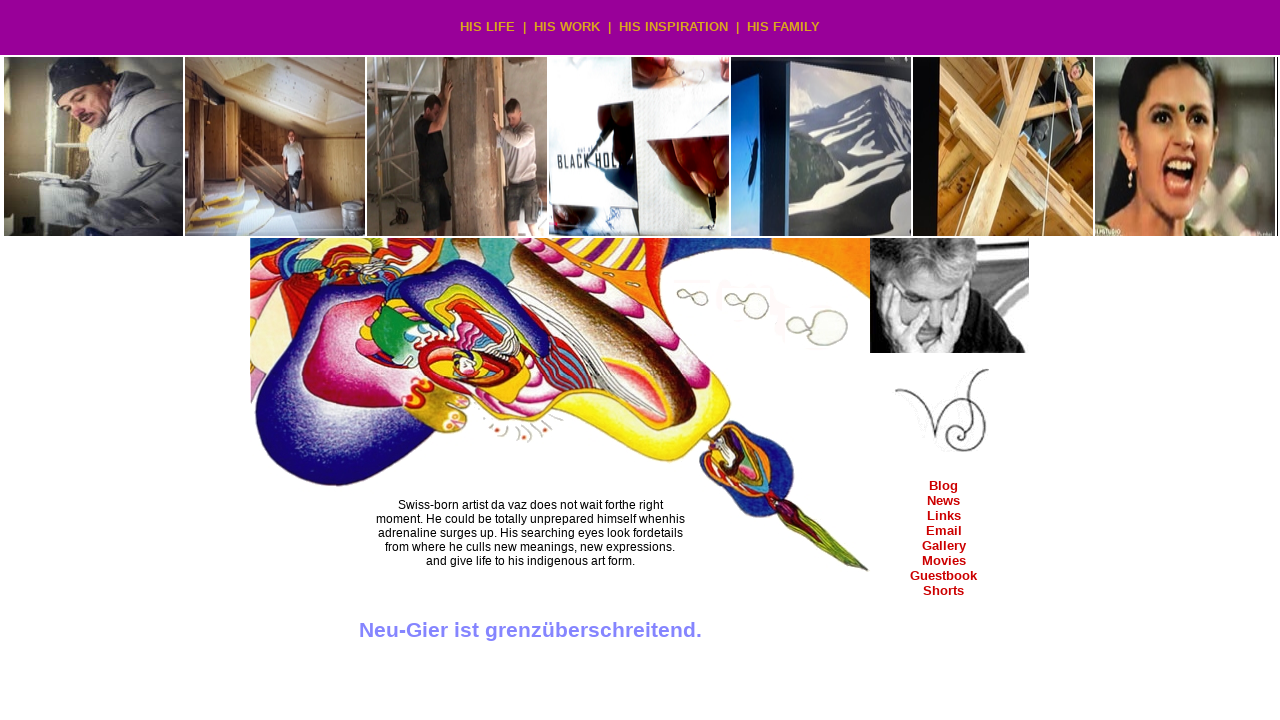

Hovered over photo element to trigger tooltip at (950, 297) on #photo_davaz
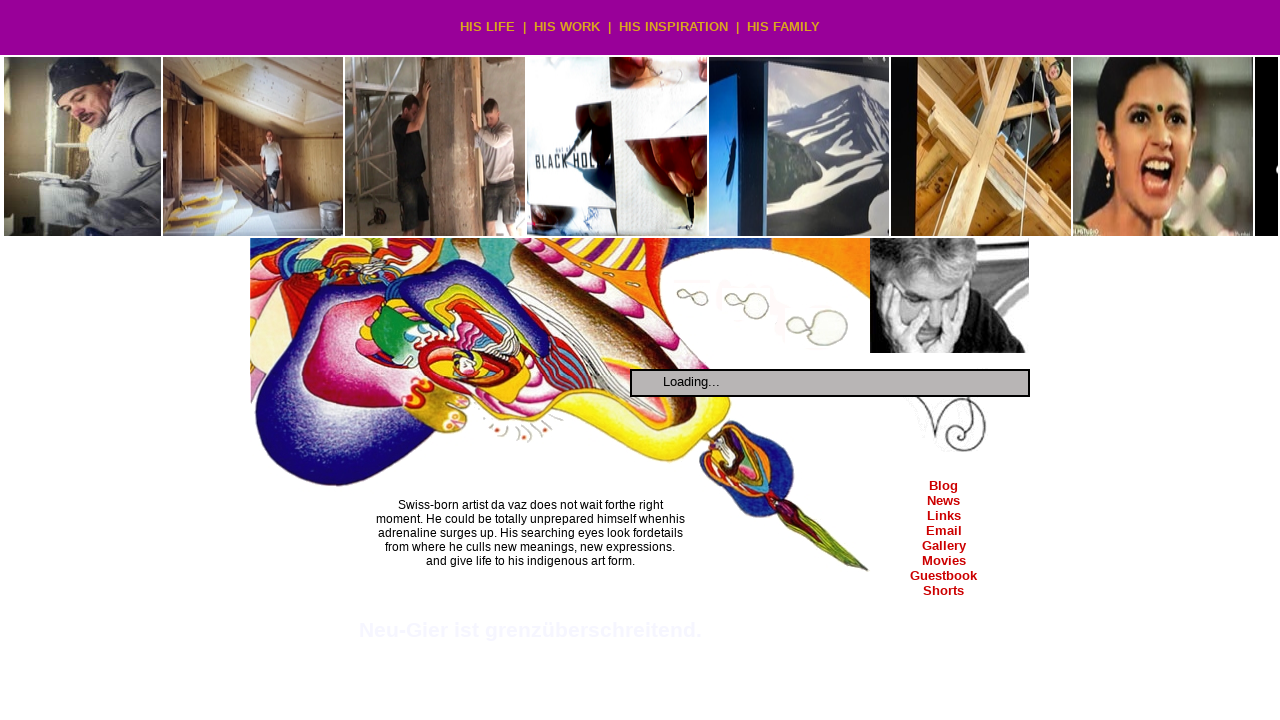

Waited 2 seconds for tooltip to appear
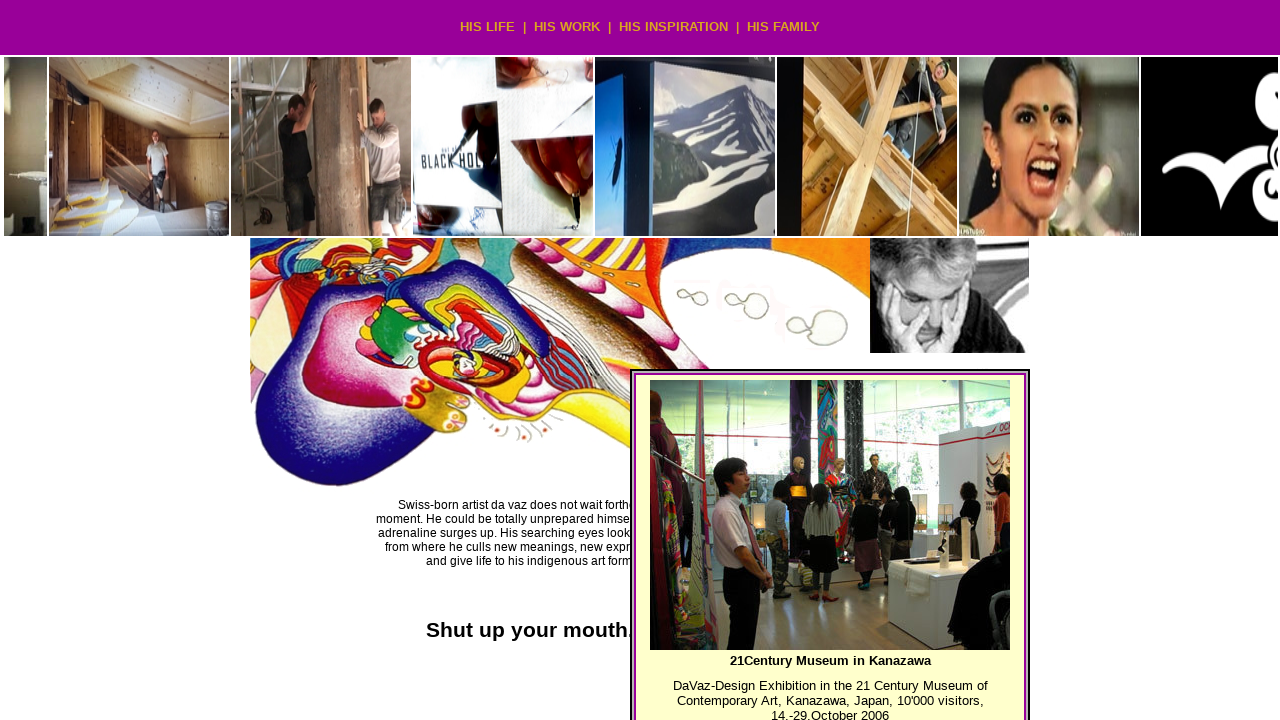

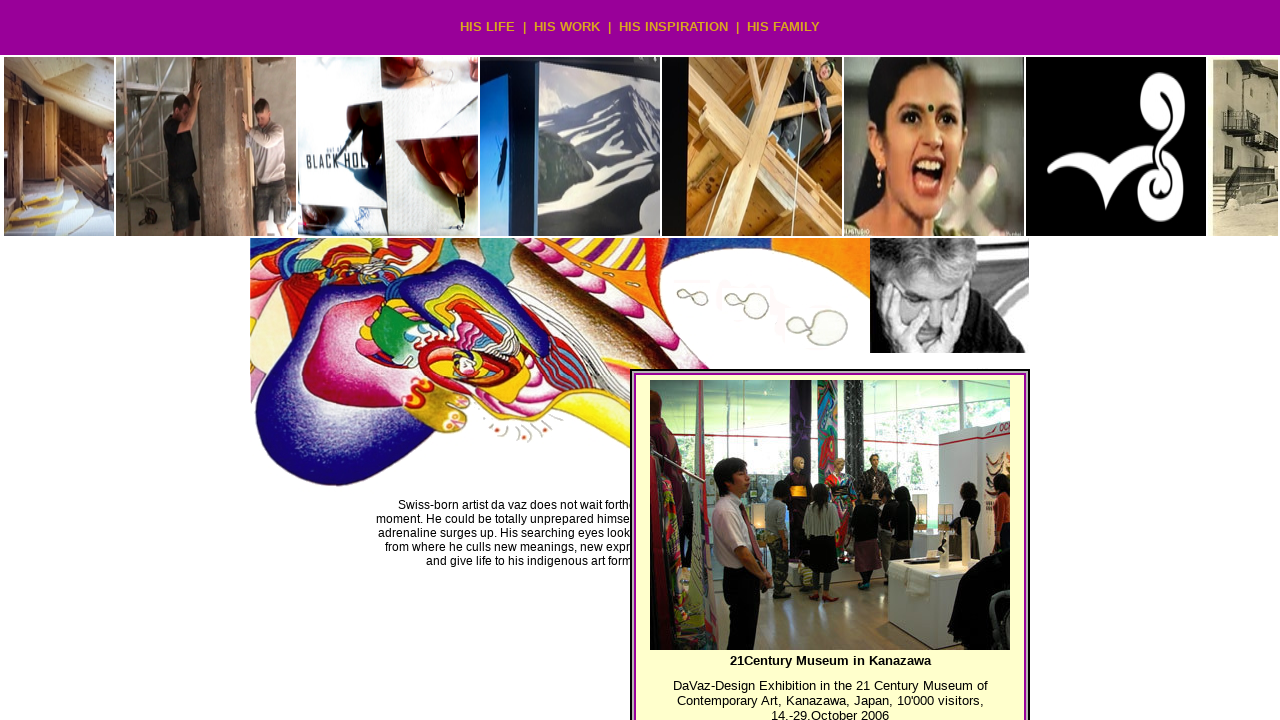